Tests the demo automation site by entering an email address and clicking the enter button to navigate to the registration page, then verifies the page title is "Register".

Starting URL: http://demo.automationtesting.in/

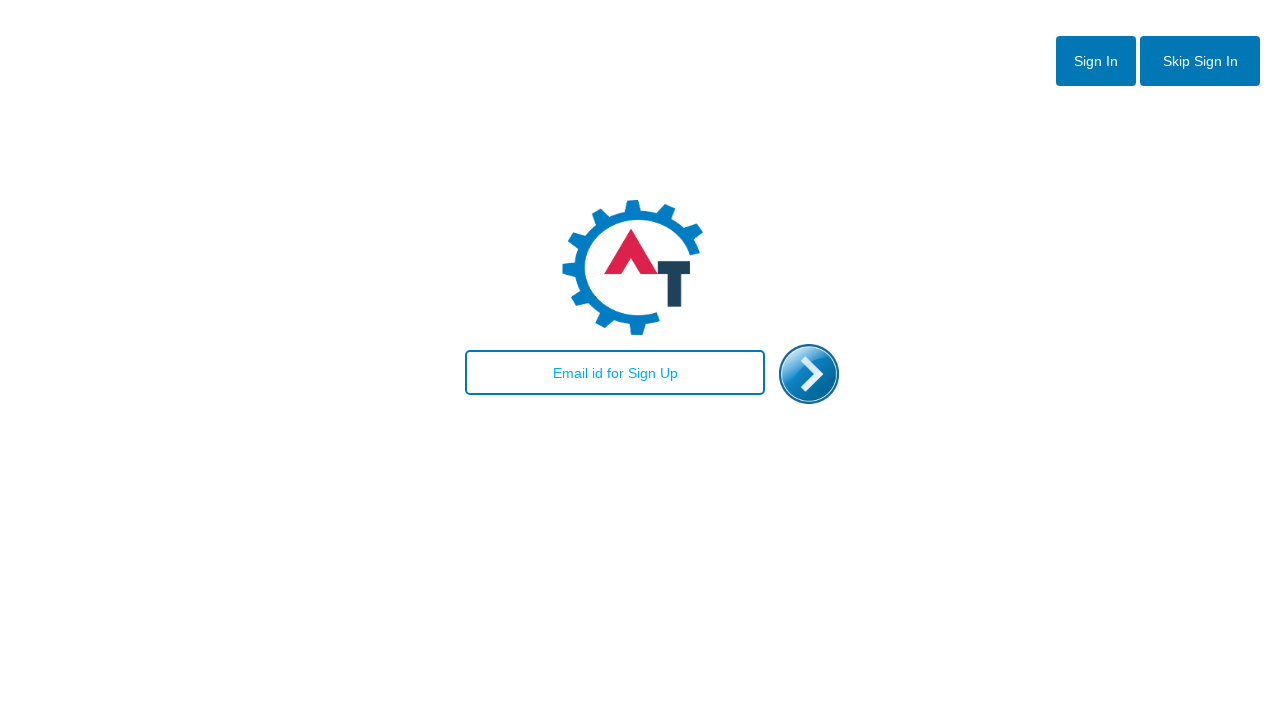

Filled email field with 'johndoe2024@gmail.com' on #email
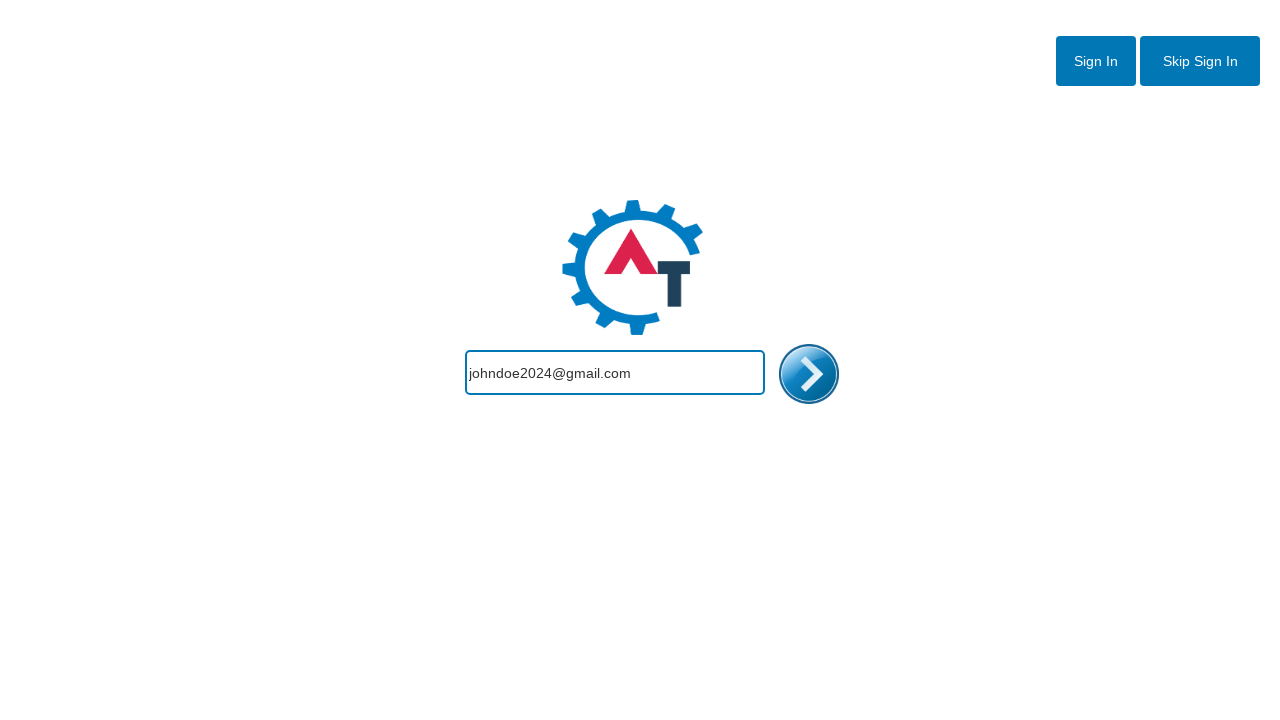

Clicked enter button to navigate to registration page at (809, 374) on #enterimg
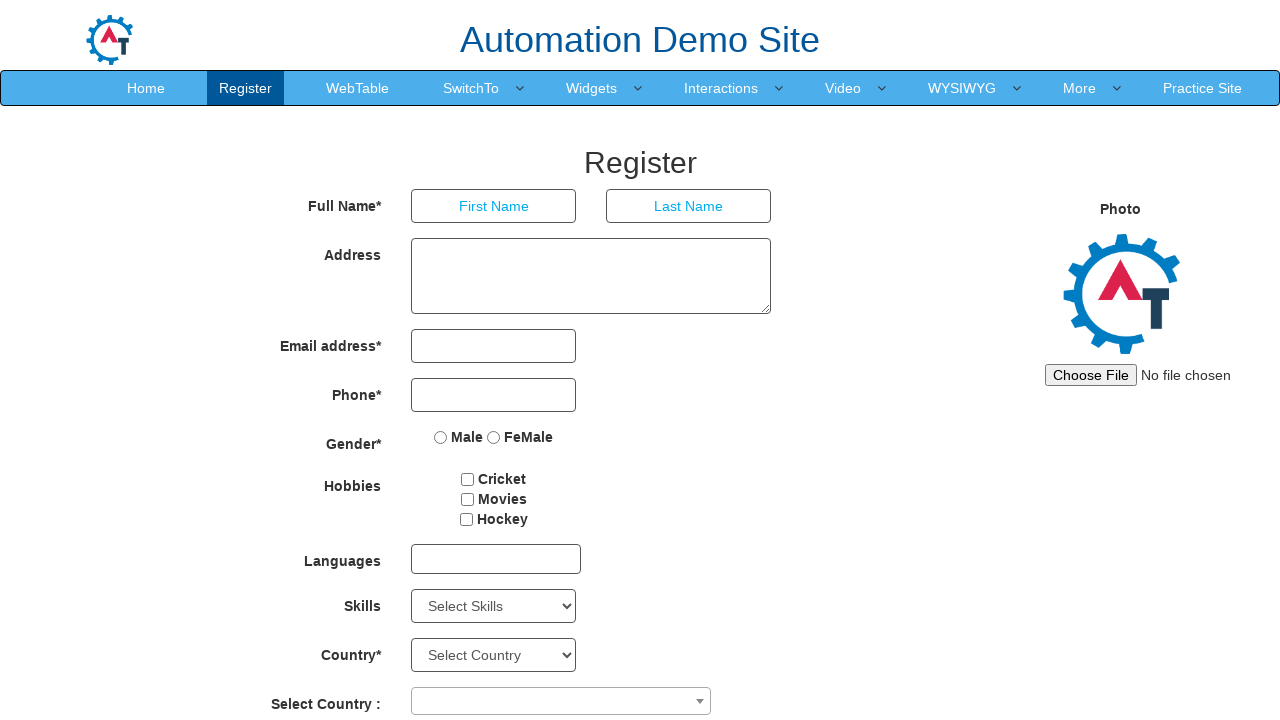

Page load completed after navigation
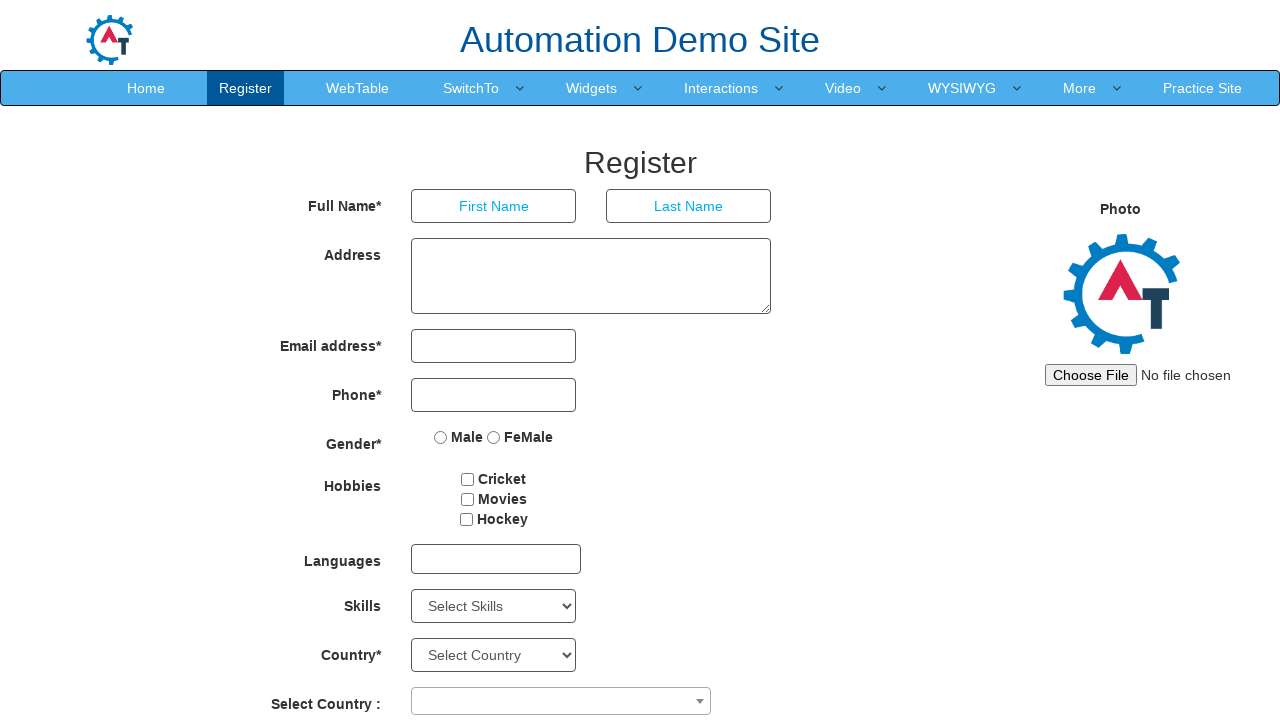

Retrieved page title: 'Register'
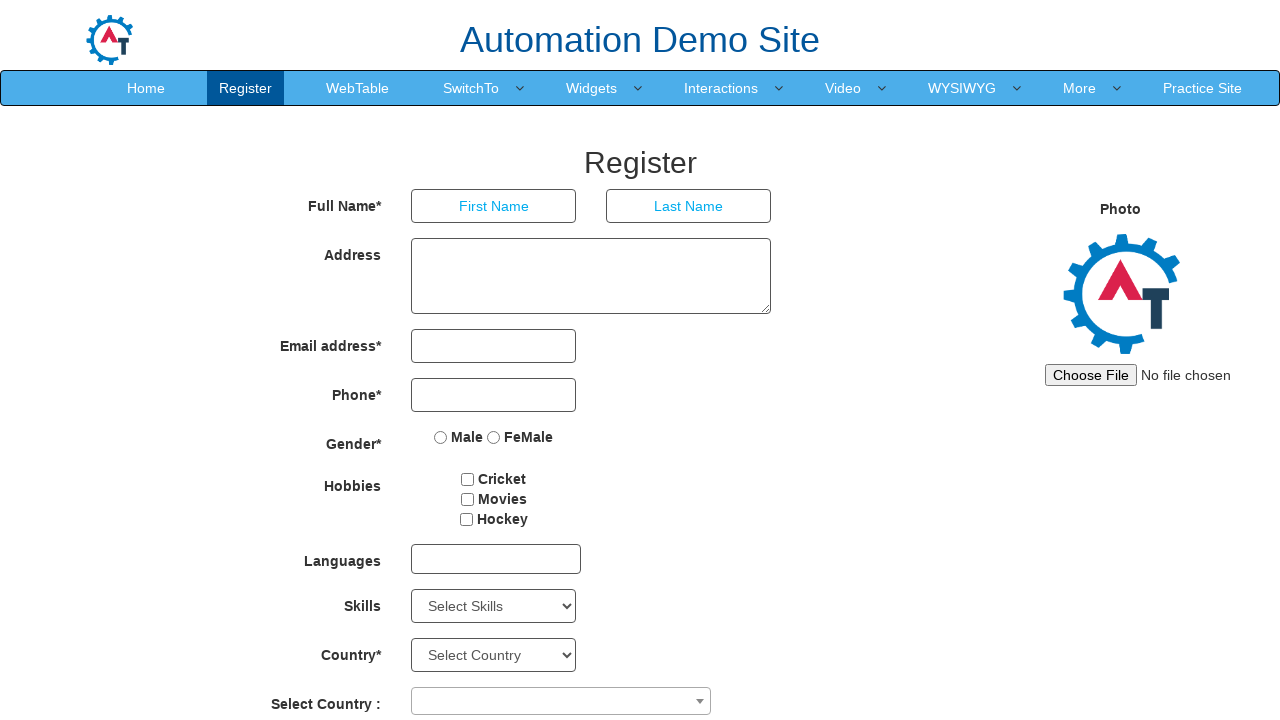

Page title verification passed - title is 'Register'
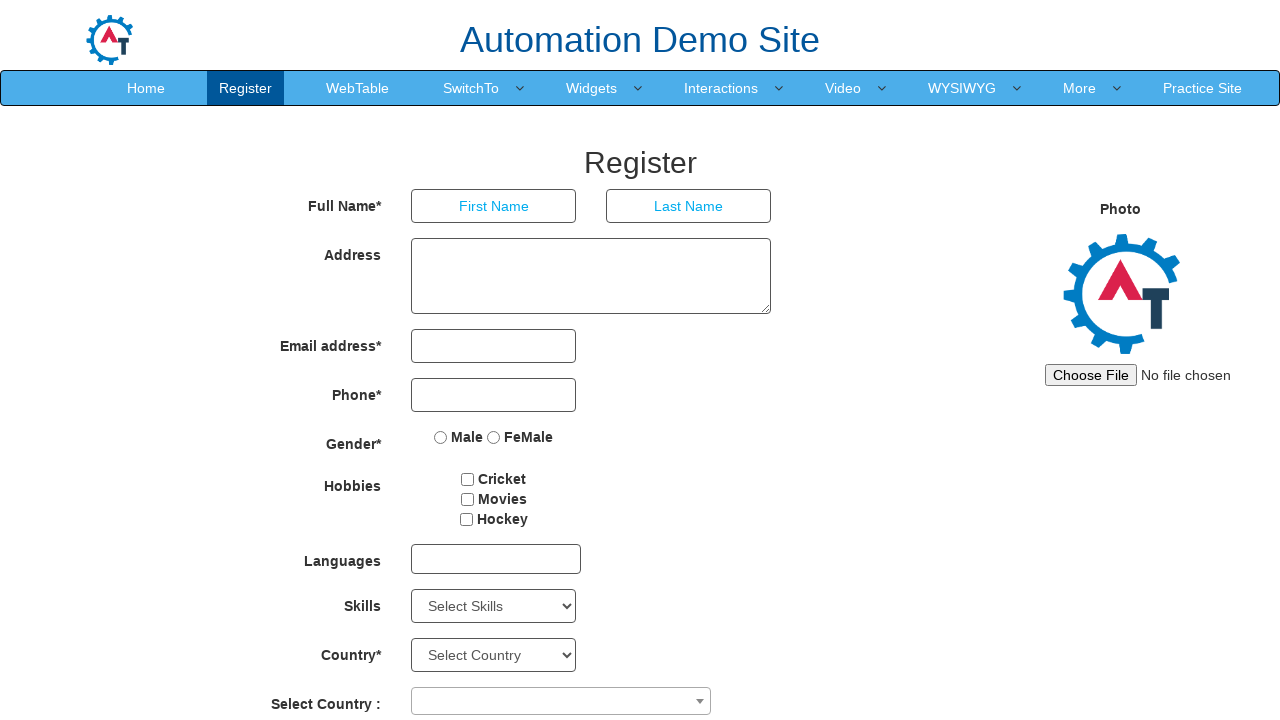

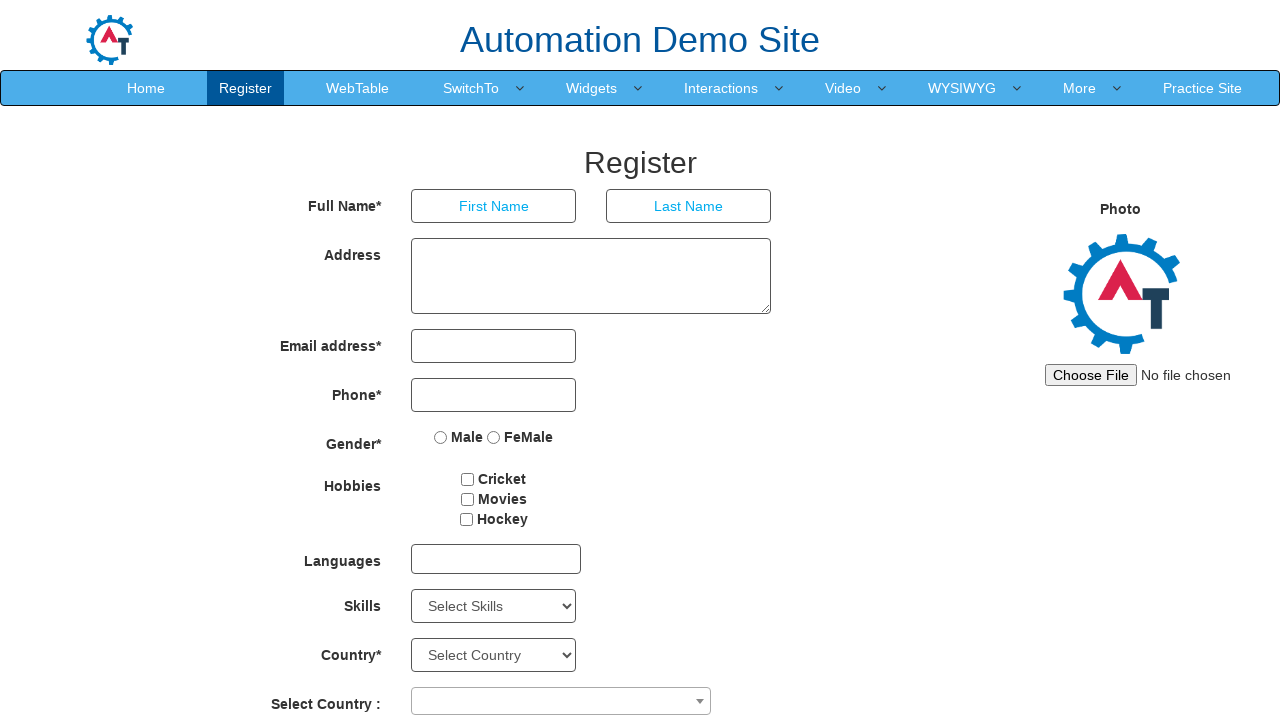